Tests the AJIO e-commerce site by searching for bags, applying gender and category filters, and verifying that product listings are displayed

Starting URL: https://www.ajio.com/

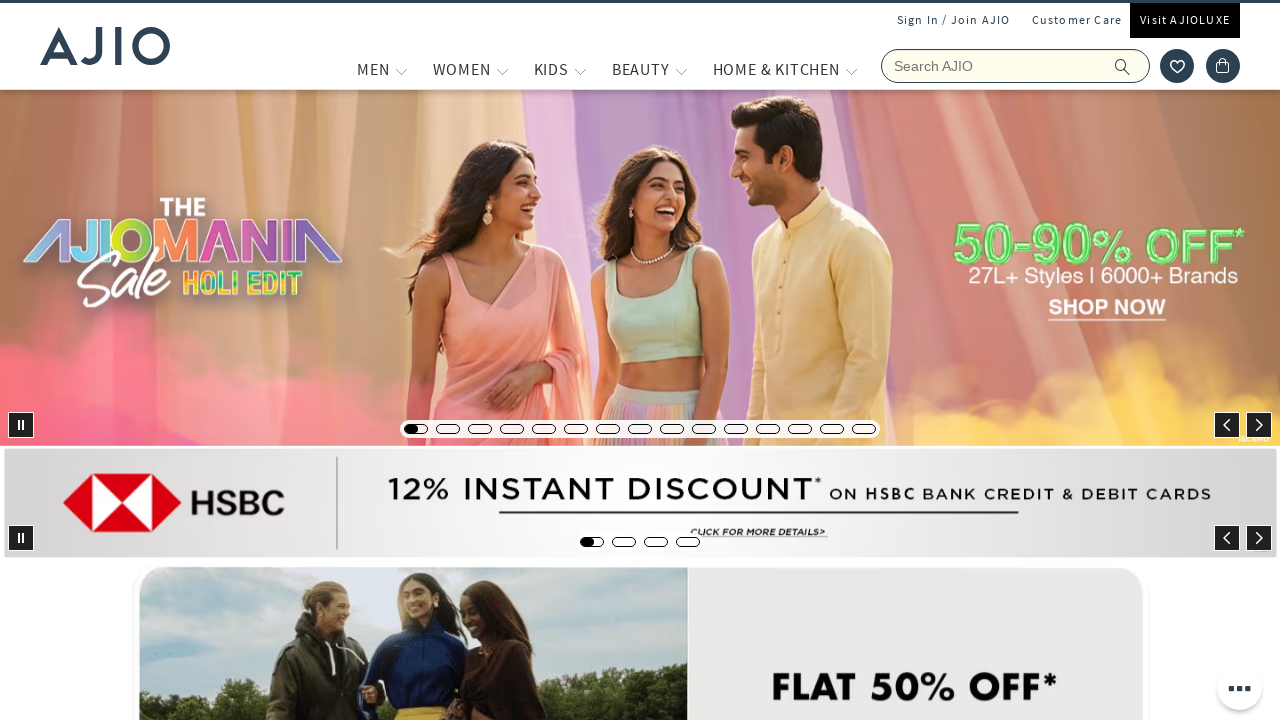

Filled search field with 'bags' on input[name='searchVal']
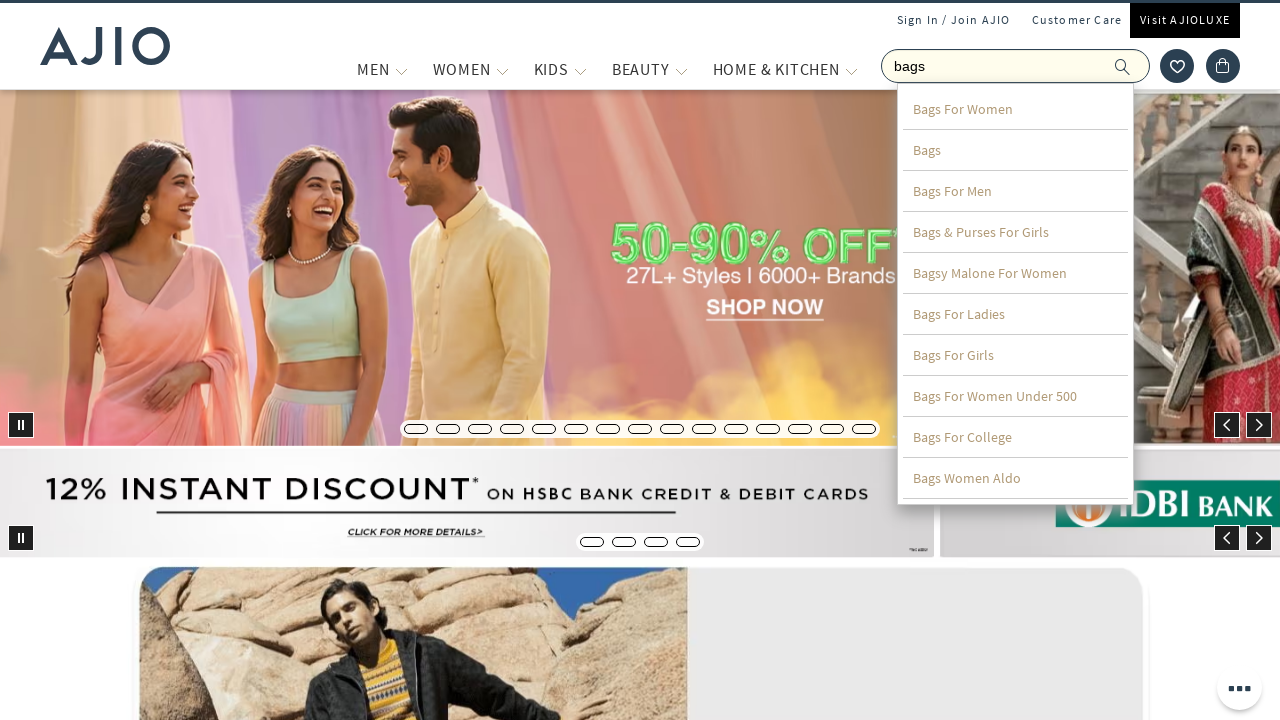

Pressed Enter to search for bags on input[name='searchVal']
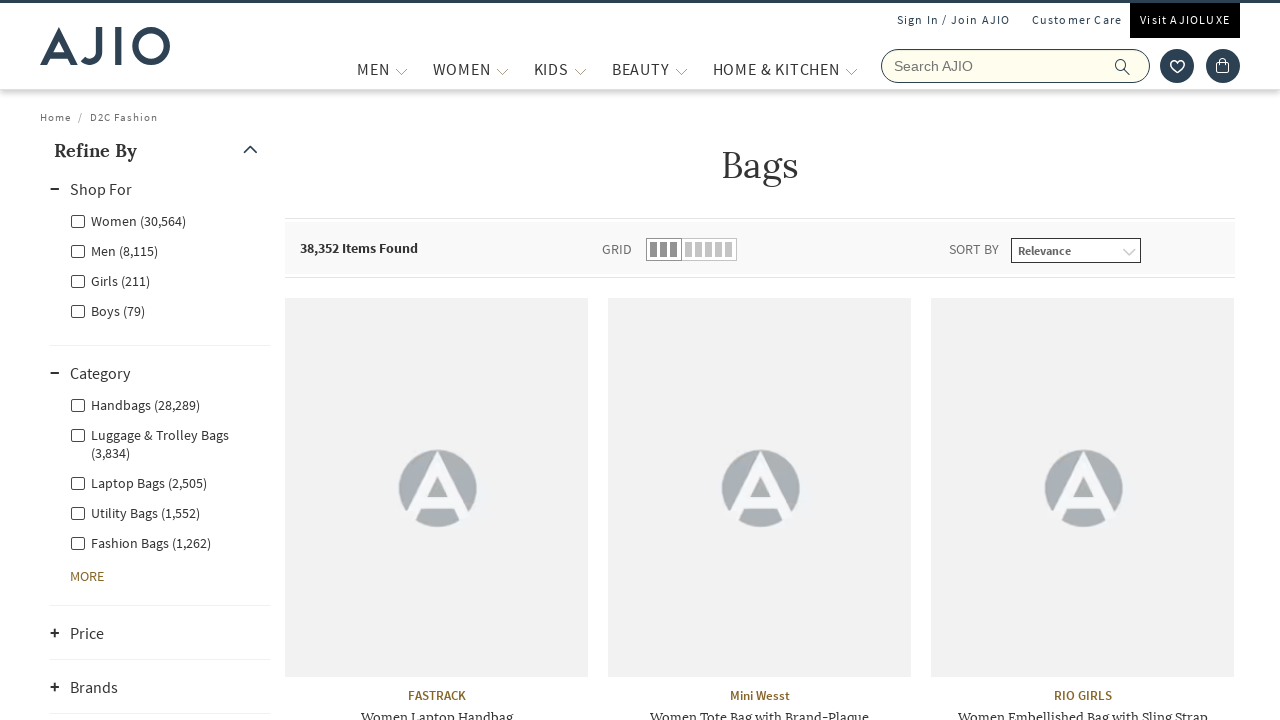

Search results loaded and gender filter available
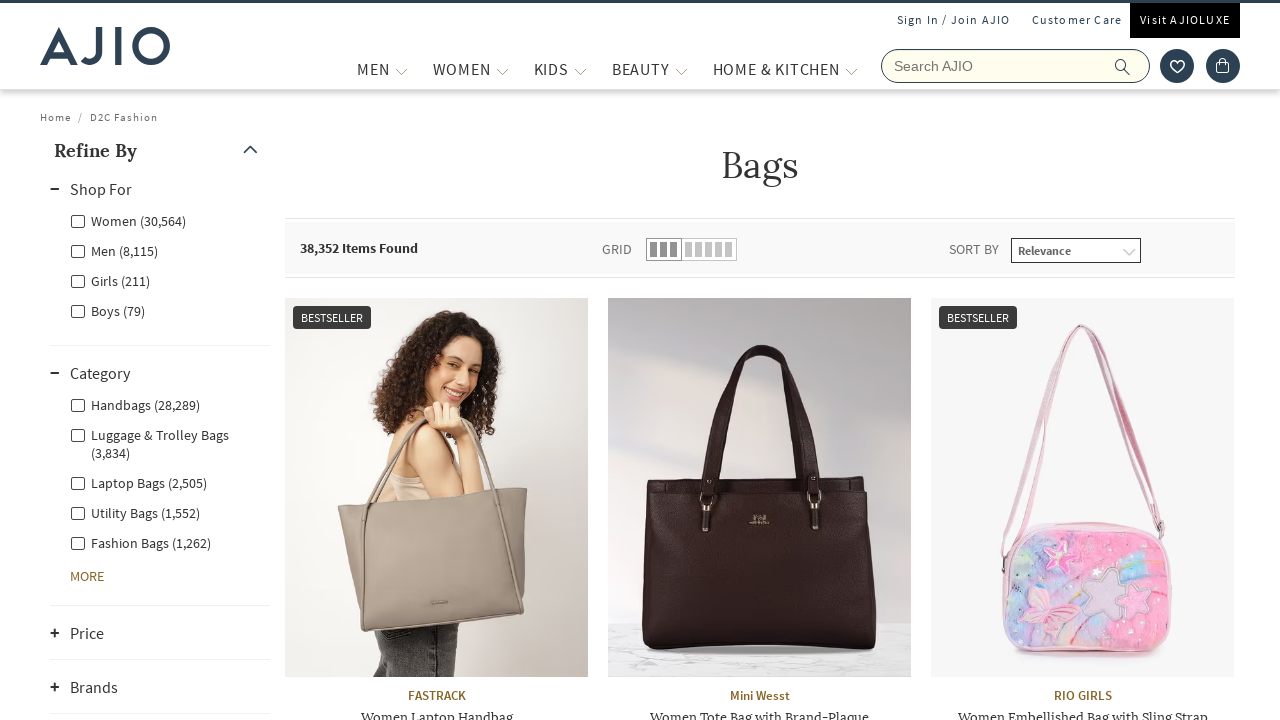

Applied Men gender filter at (114, 250) on xpath=//input[@name='genderfilter']/following::label[@for='Men']
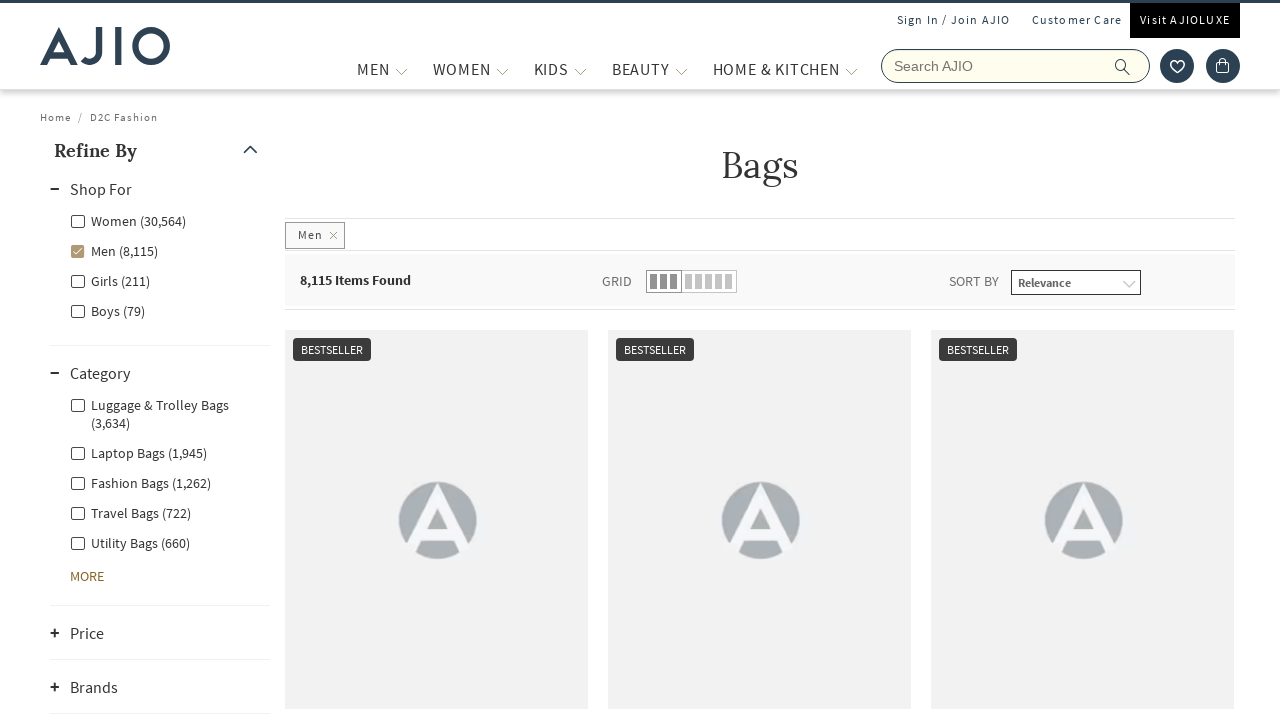

Waited for gender filter to apply
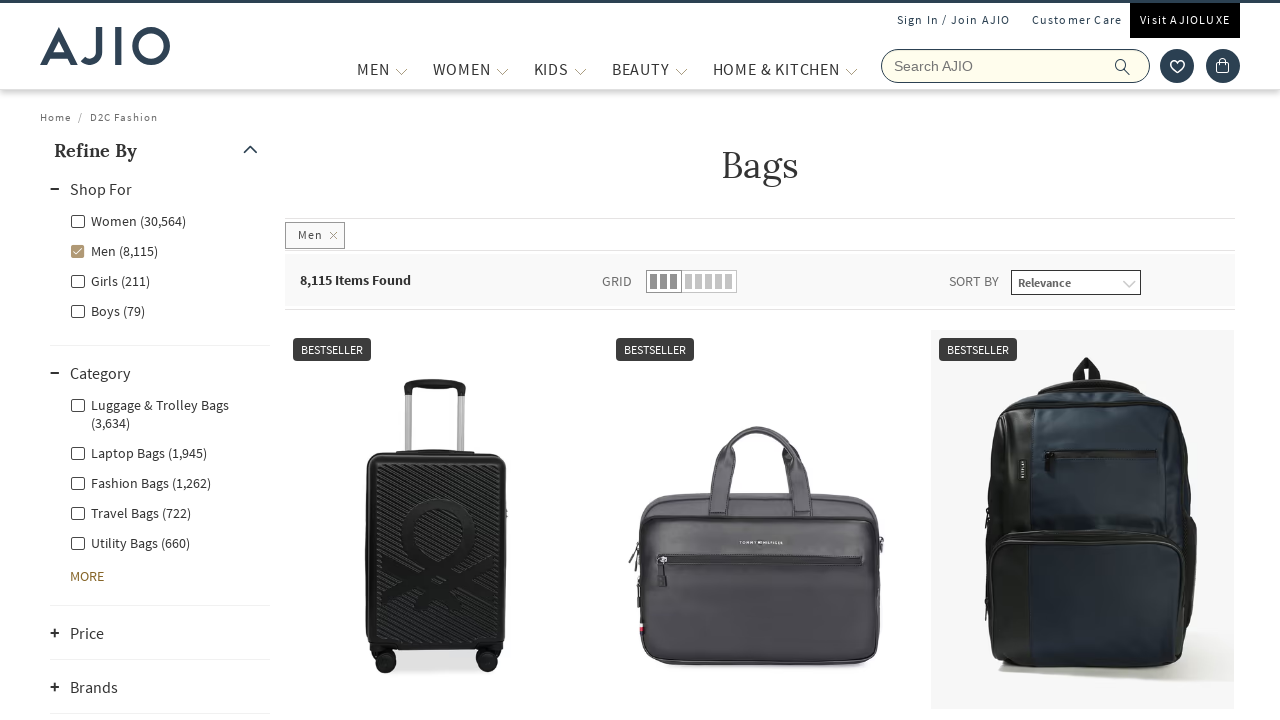

Applied 'Men - Fashion Bags' category filter at (140, 482) on xpath=//input[@id='Men - Fashion Bags']/following::label[@for='Men - Fashion Bag
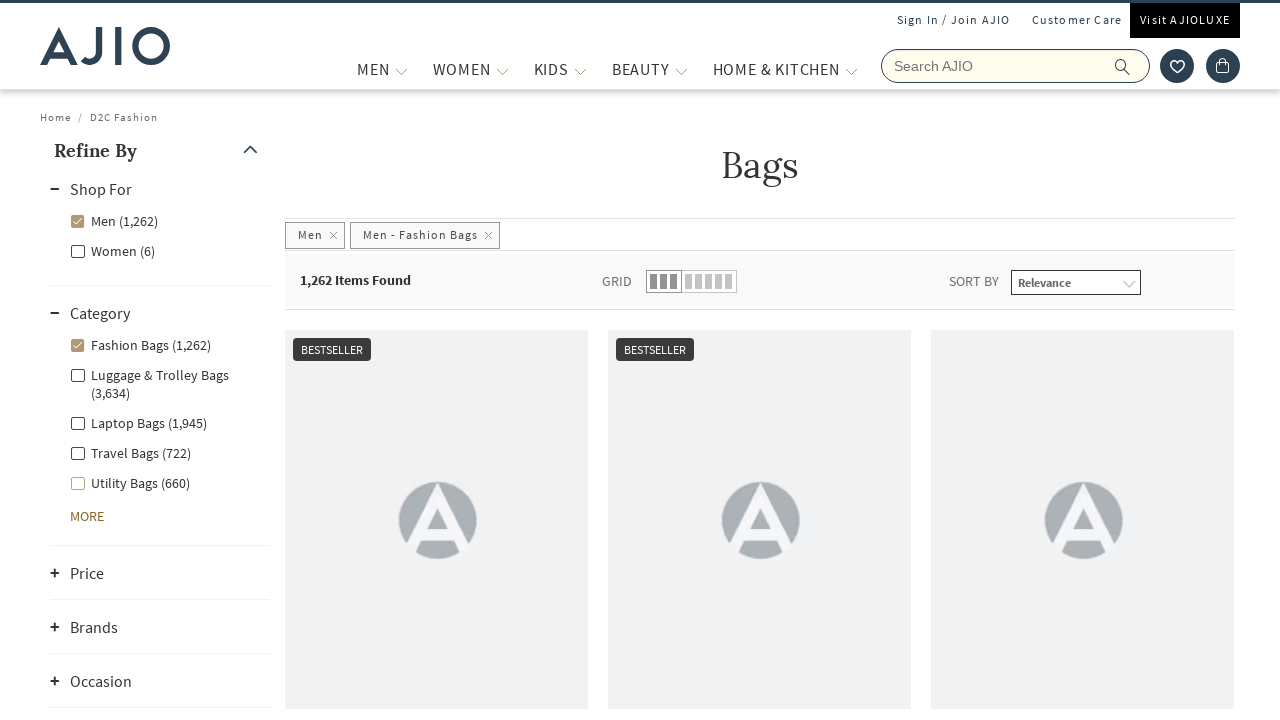

Filtered results loaded with product count displayed
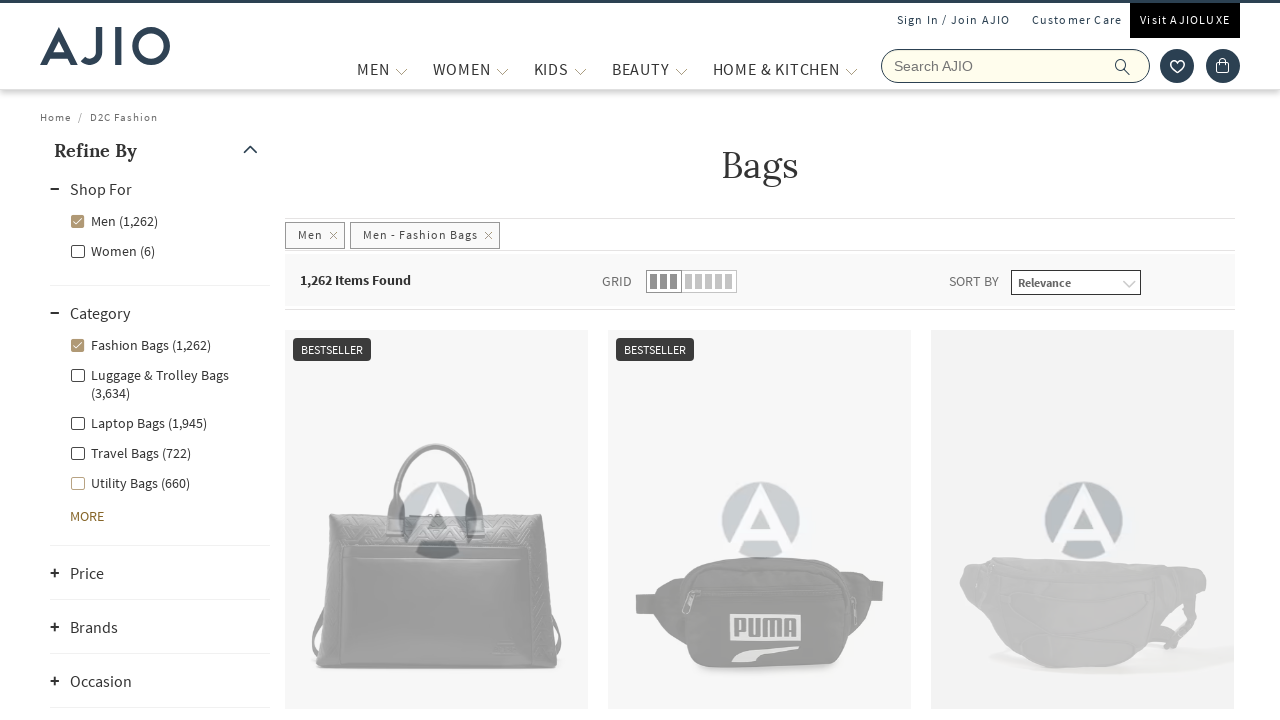

Verified product brands are displayed
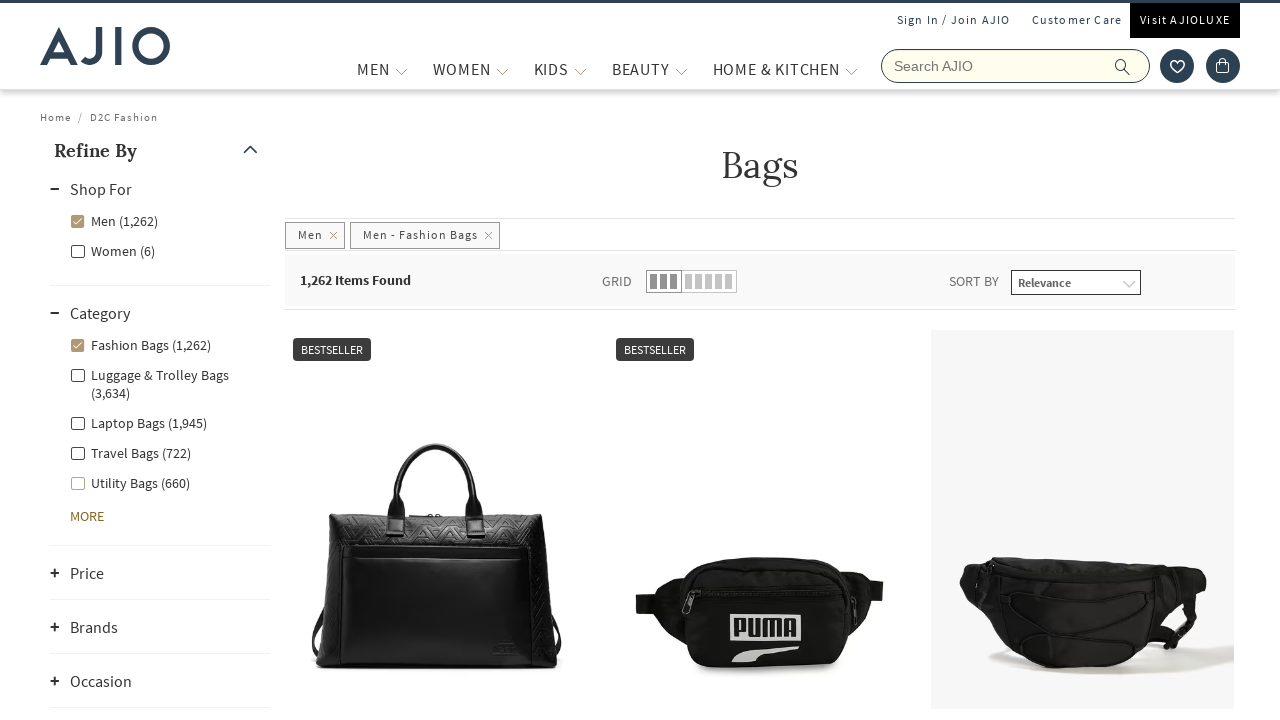

Verified product names are displayed
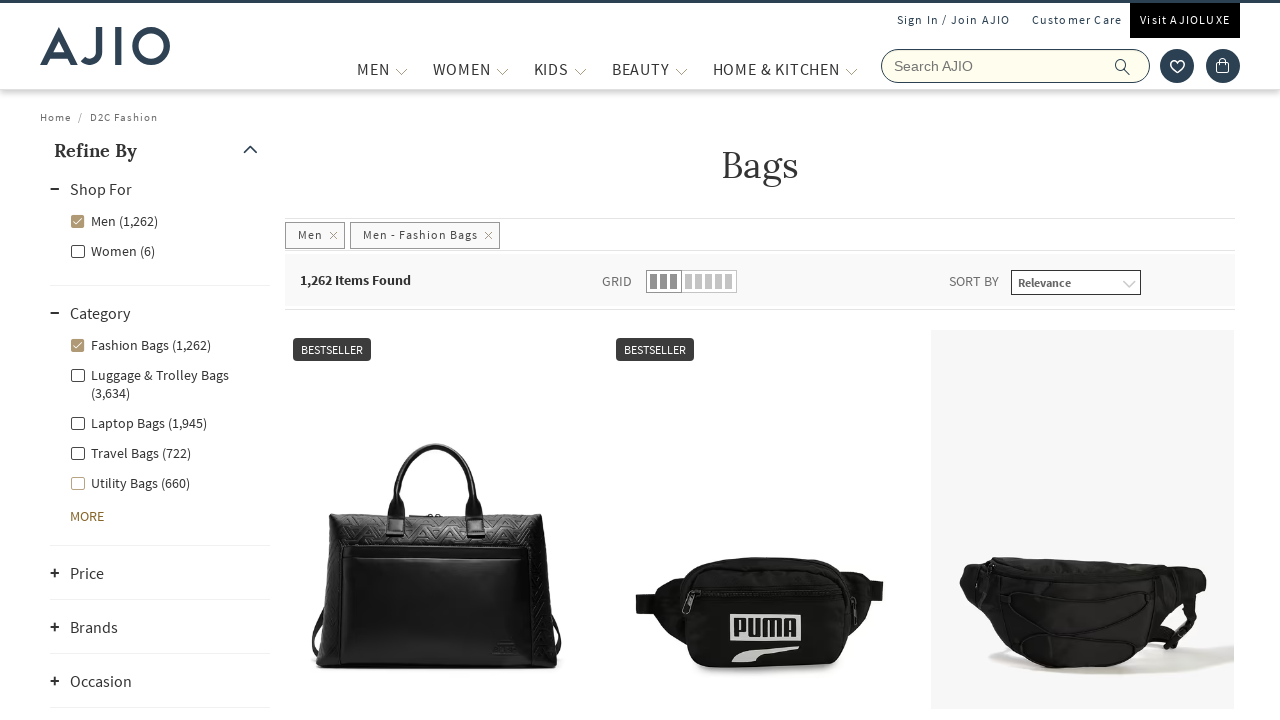

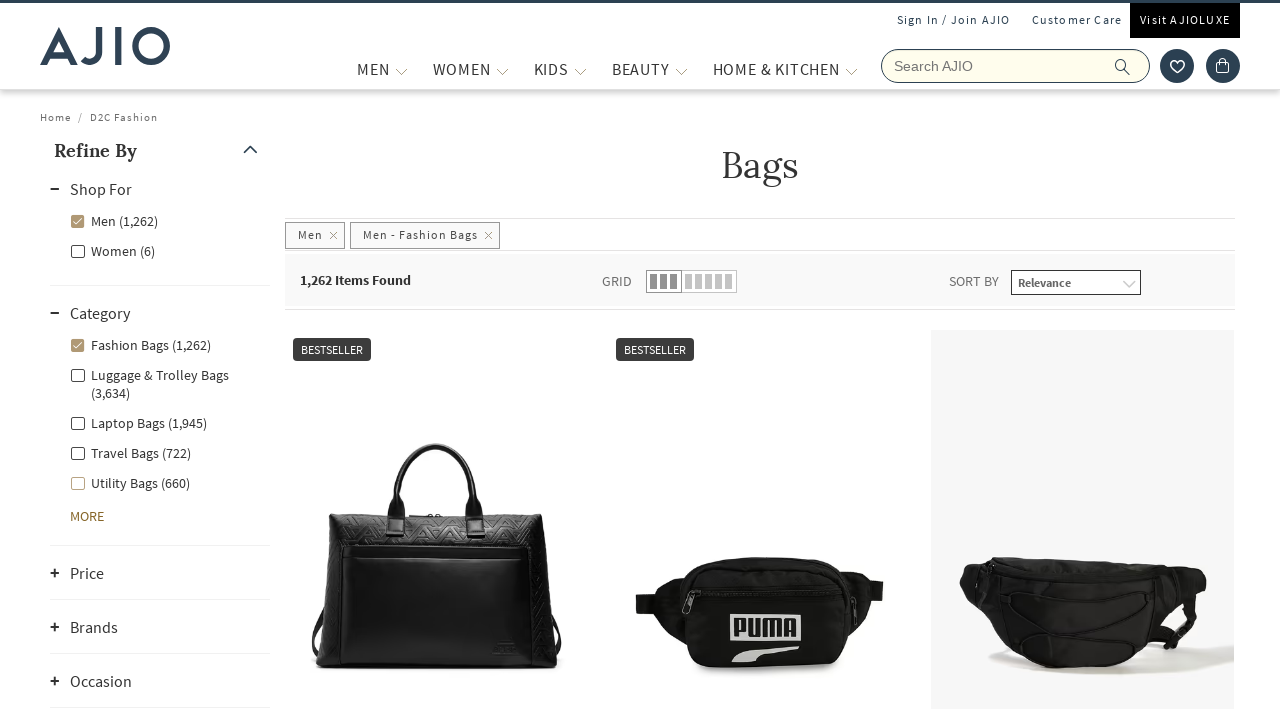